Demonstrates page information retrieval and multi-window handling by clicking a link that opens a new browser window/tab, then iterating through all window handles

Starting URL: https://opensource-demo.orangehrmlive.com/web/index.php/auth/login

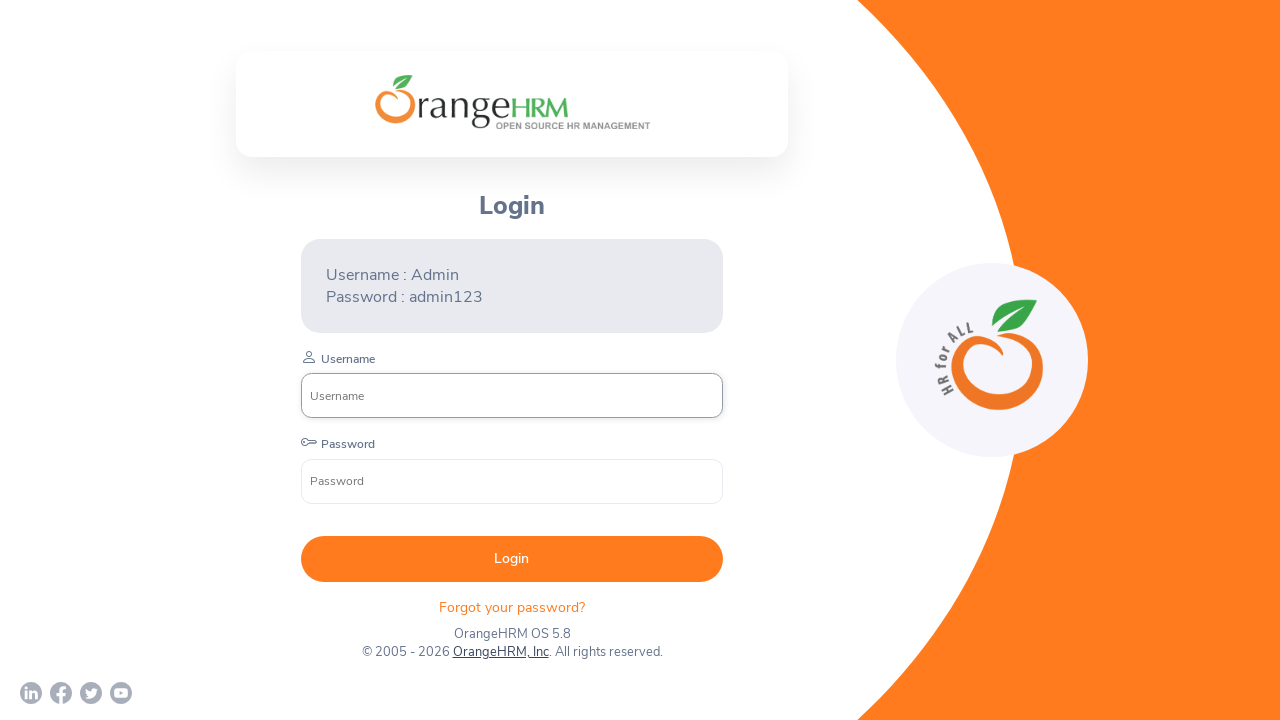

Waited for page to load (networkidle)
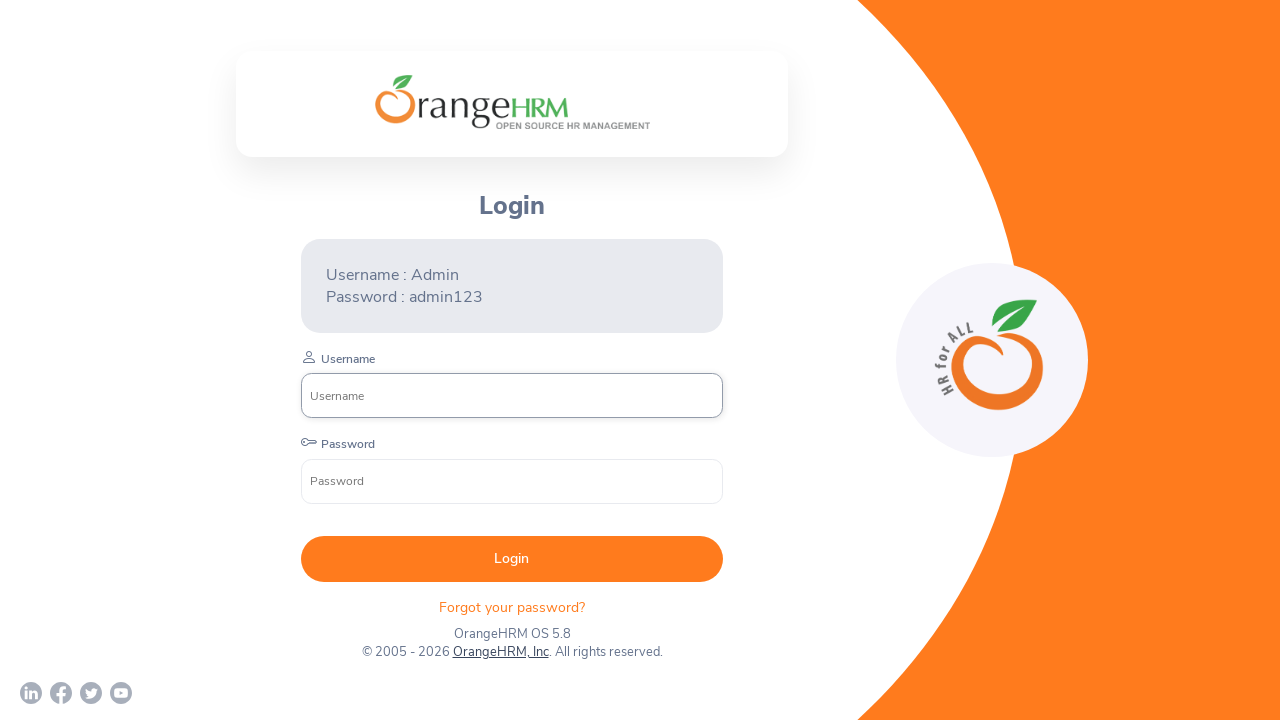

Retrieved page title: OrangeHRM
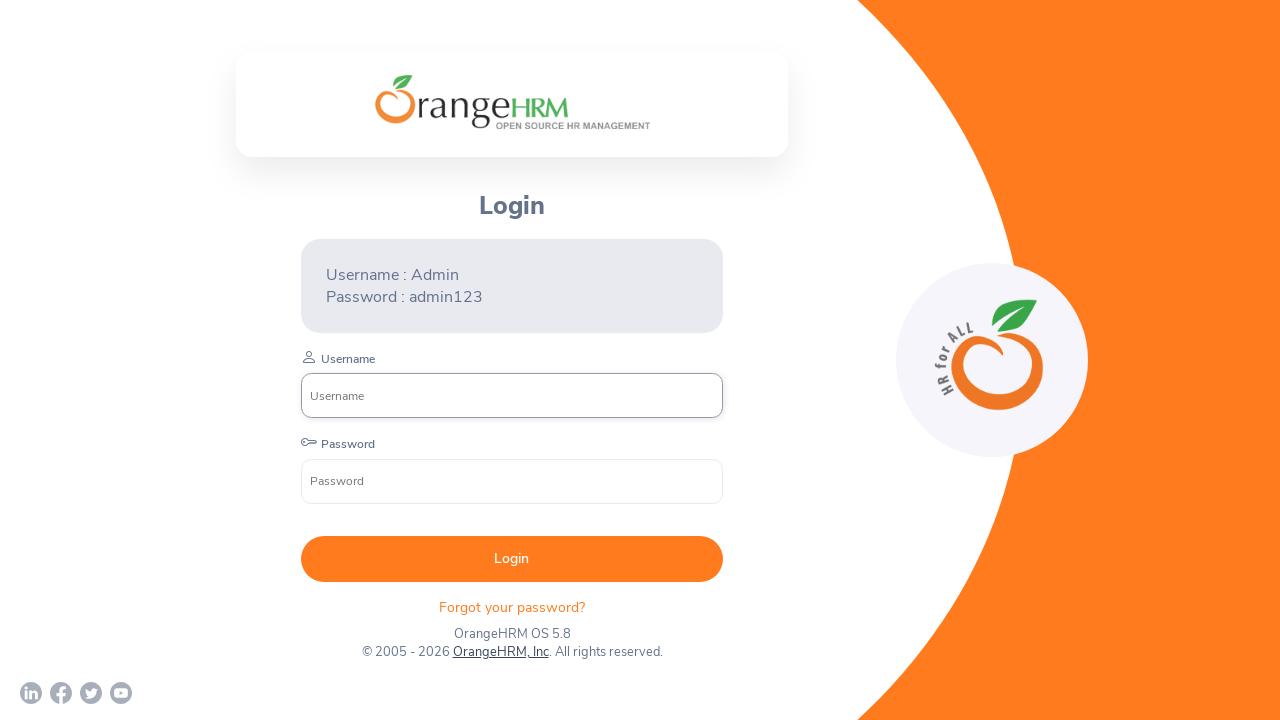

Retrieved page URL: https://opensource-demo.orangehrmlive.com/web/index.php/auth/login
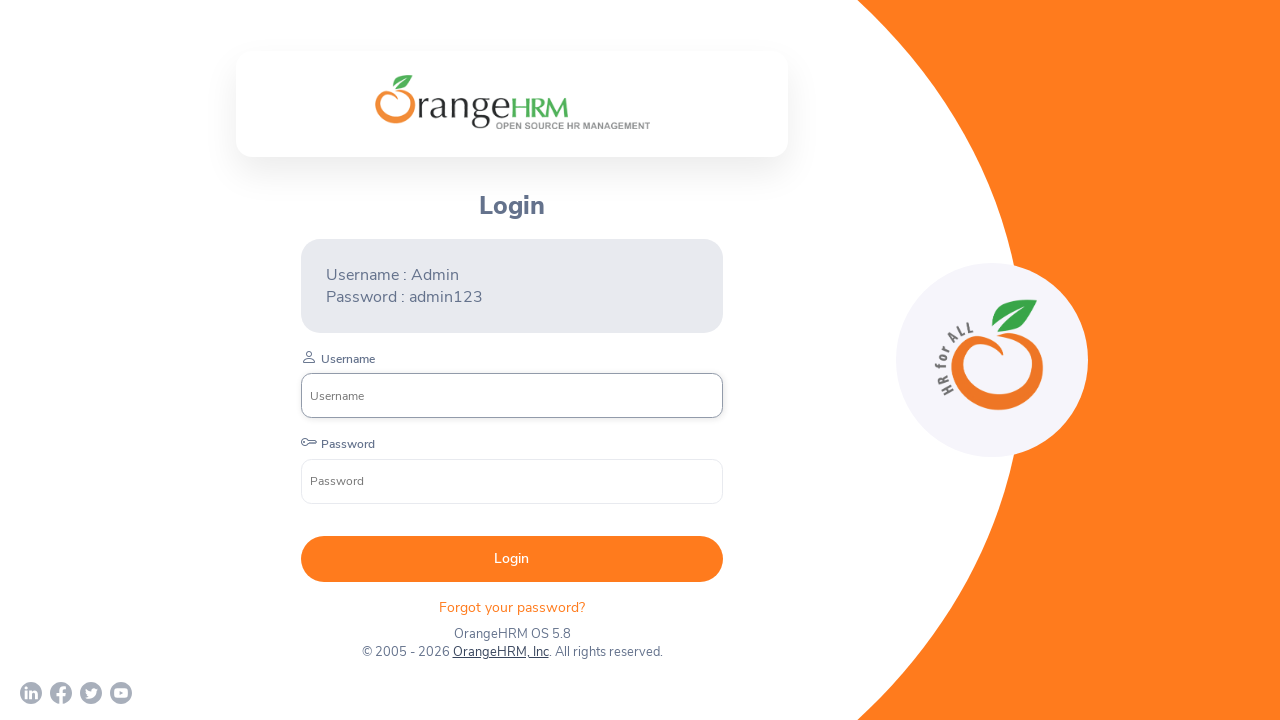

Retrieved page HTML content
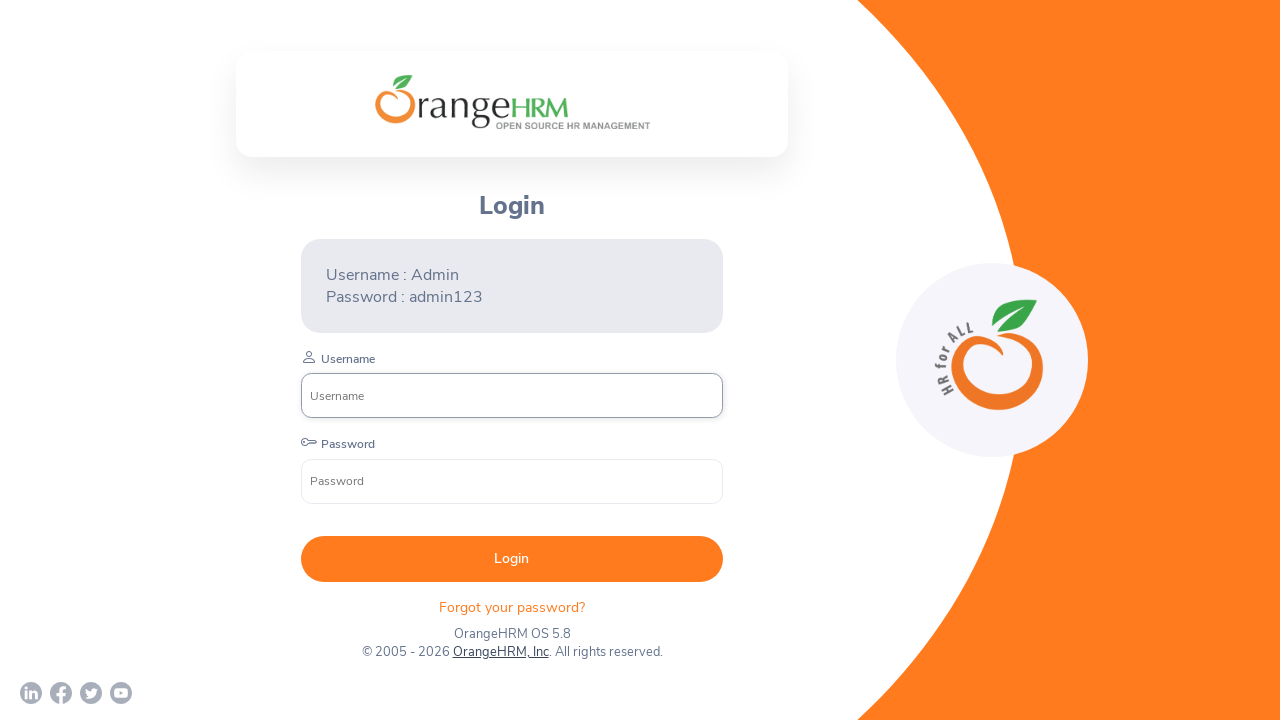

Retrieved current window/page ID
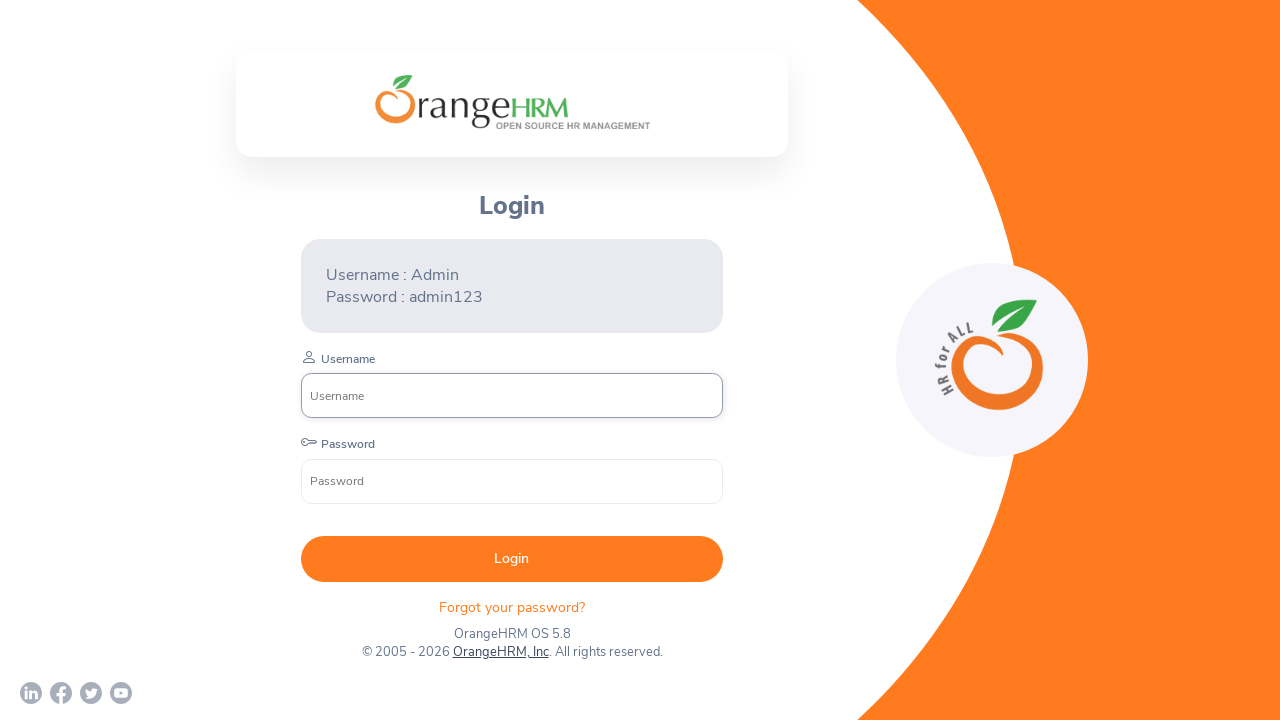

Clicked on OrangeHRM, Inc link to open new window at (500, 652) on xpath=//a[normalize-space()='OrangeHRM, Inc']
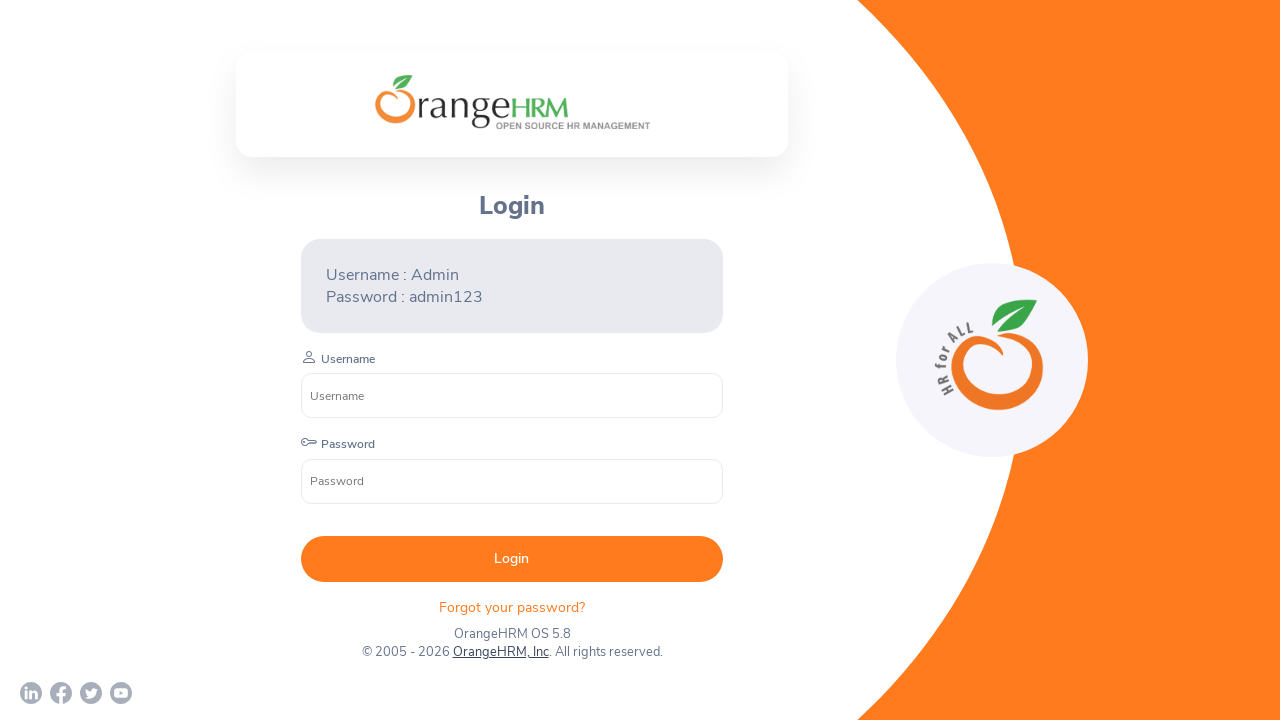

New page/window opened and retrieved
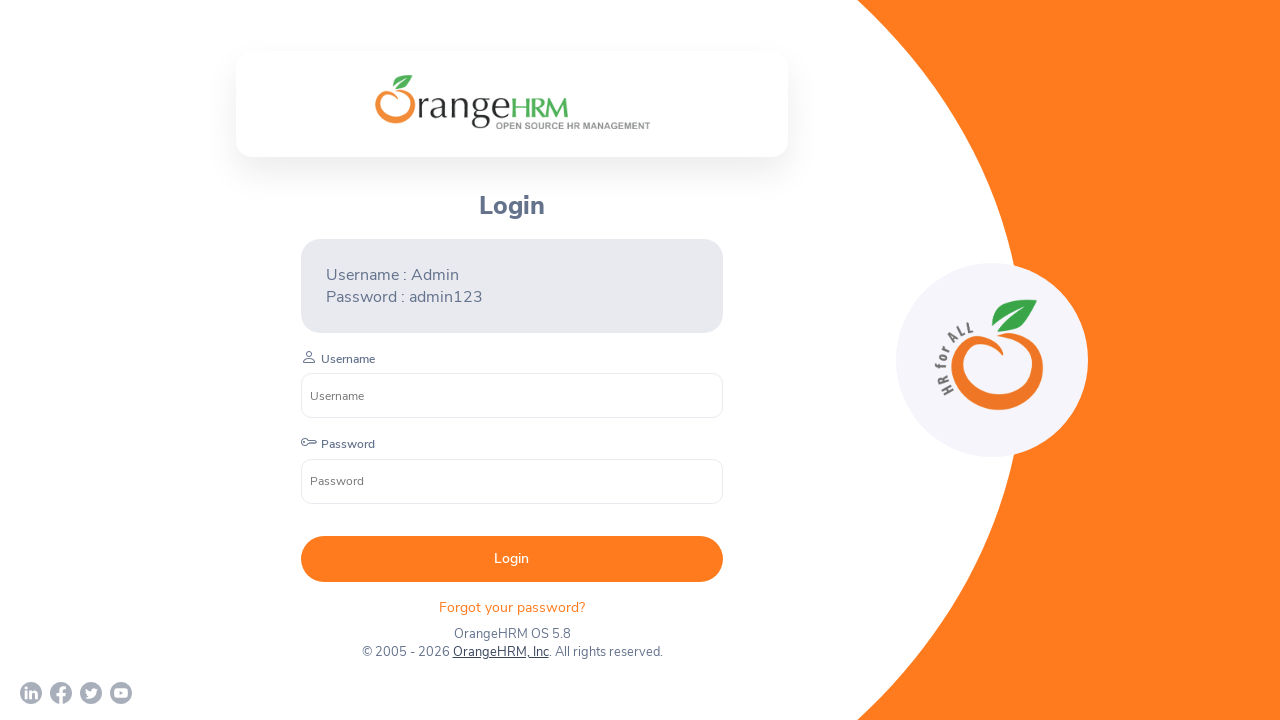

Retrieved all open pages/windows (count: 2)
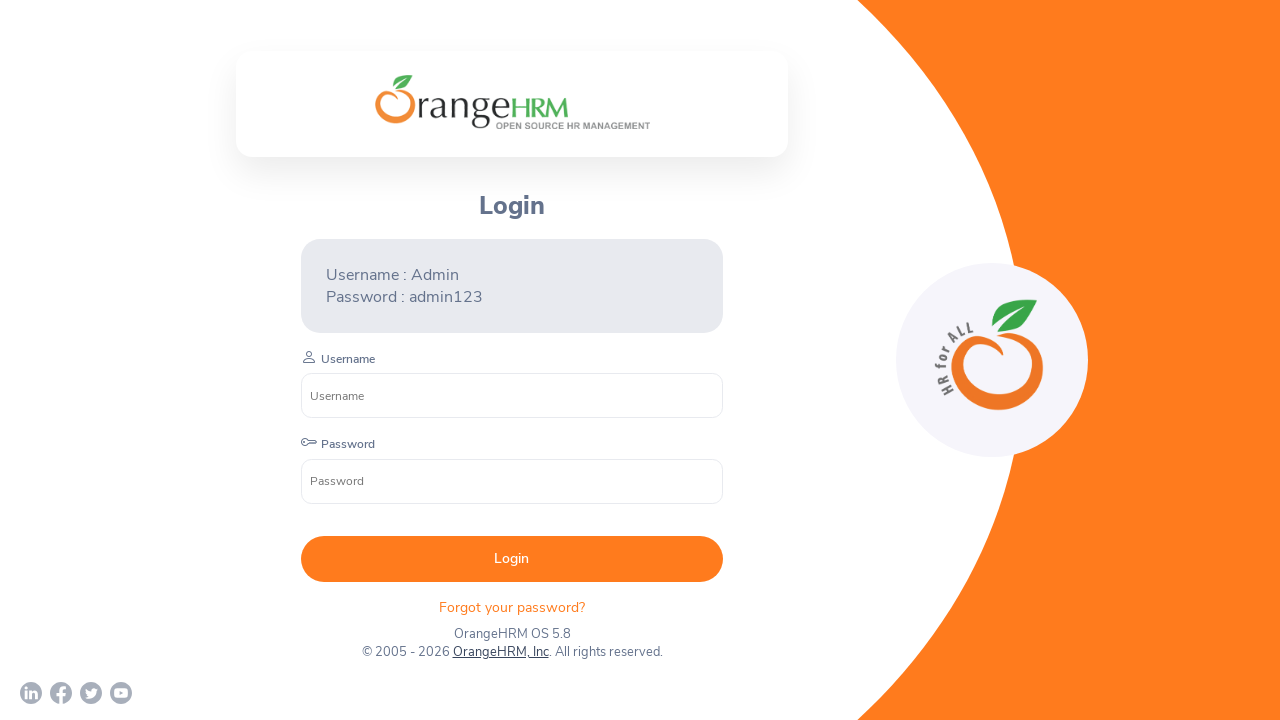

Iterated through page 0, retrieved window ID
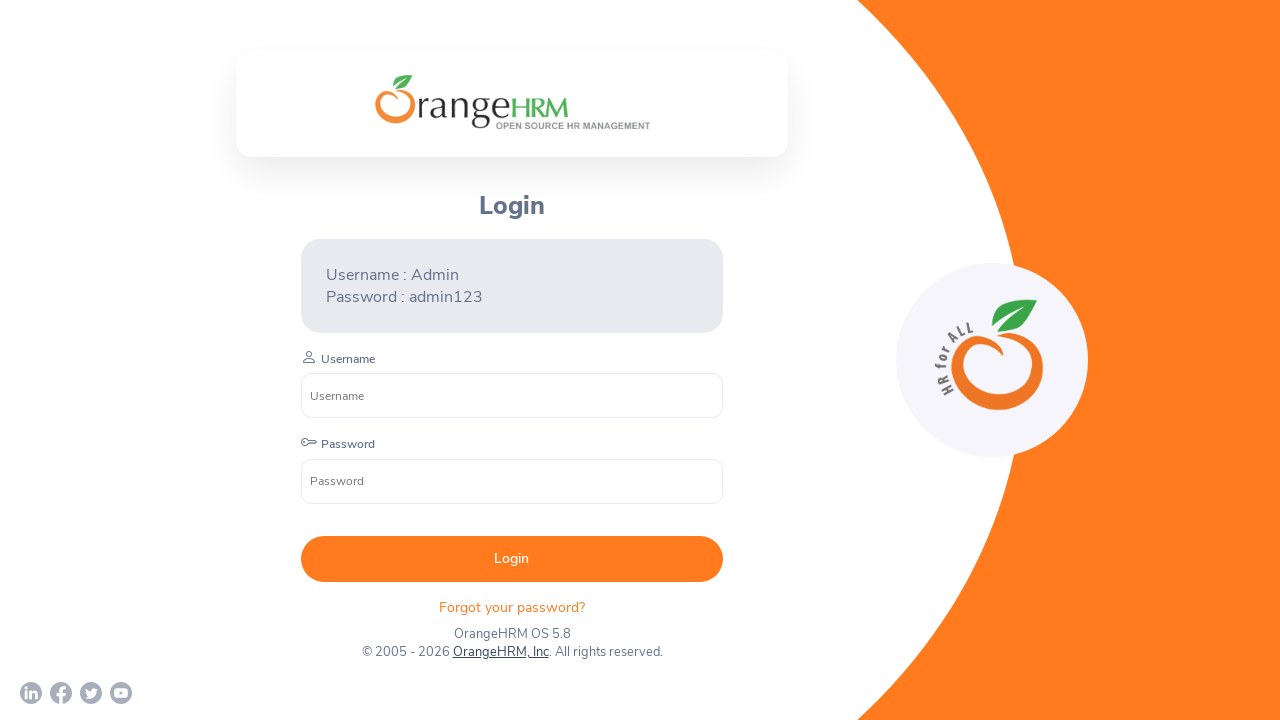

Iterated through page 1, retrieved window ID
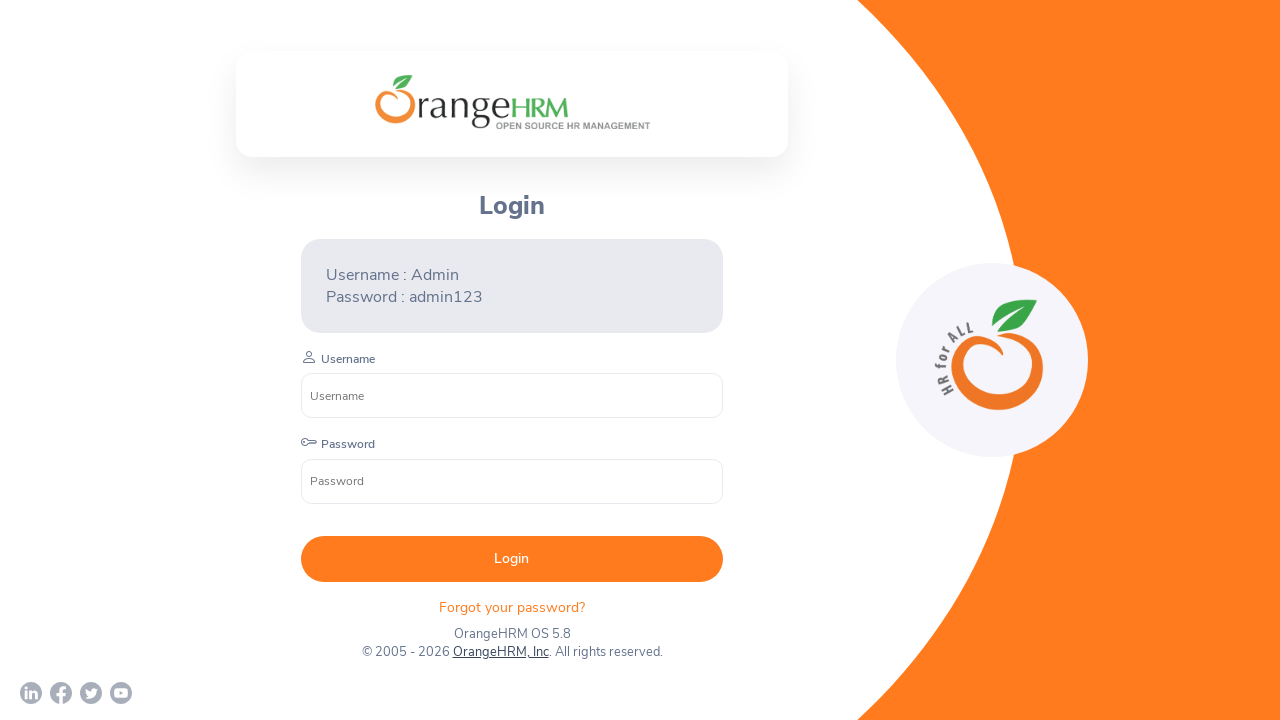

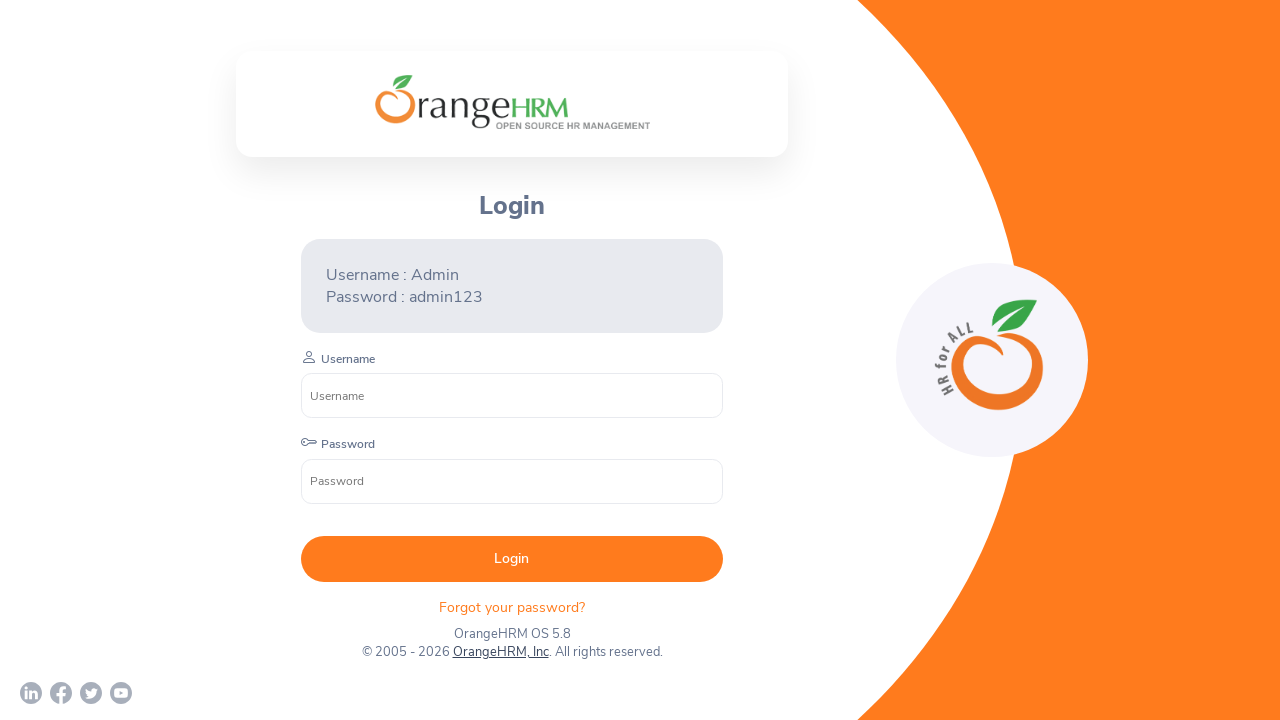